Tests reverse keyboard navigation using Shift+Tab to verify users can navigate backwards through interactive elements.

Starting URL: https://playwright.dev/

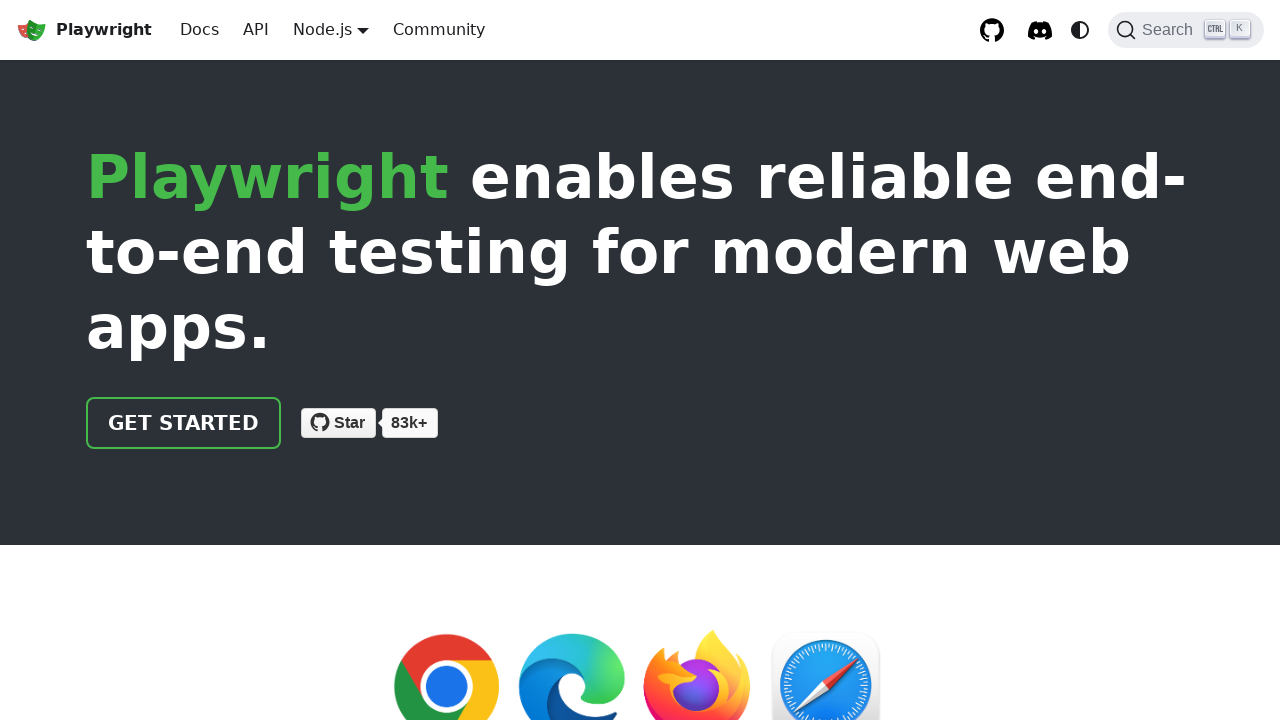

Waited for page to reach networkidle state
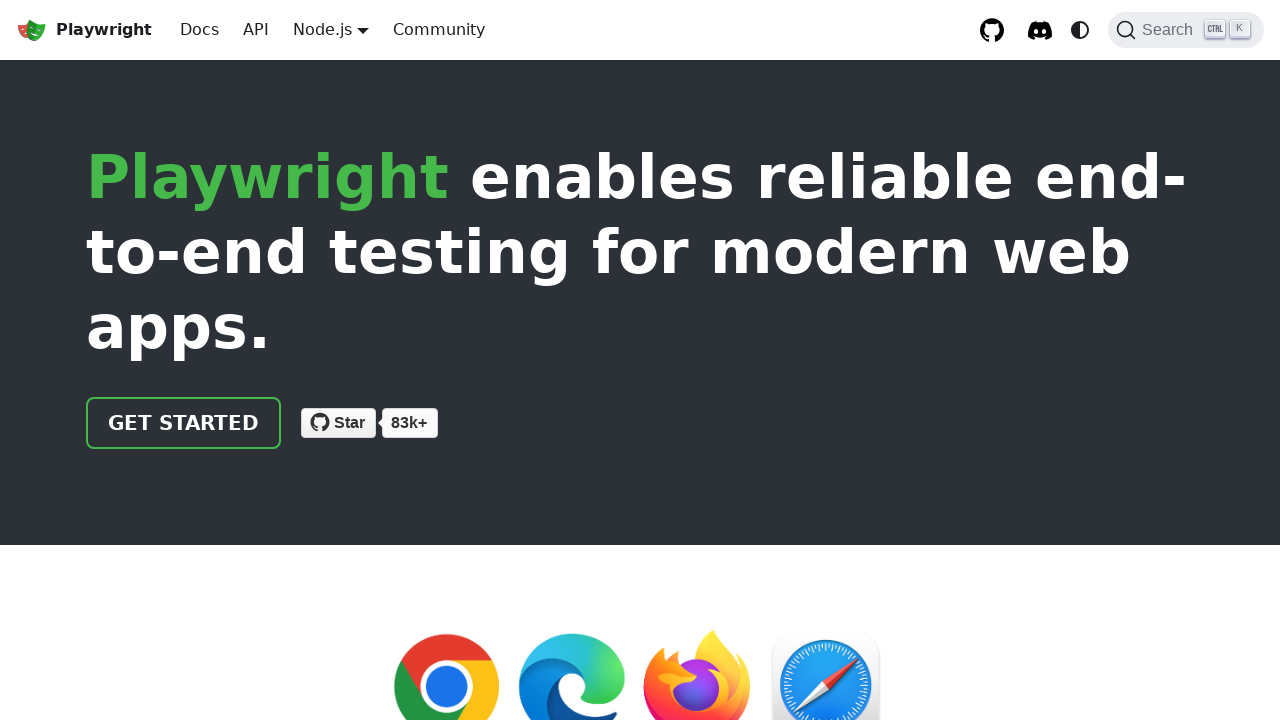

Pressed Tab to navigate forward
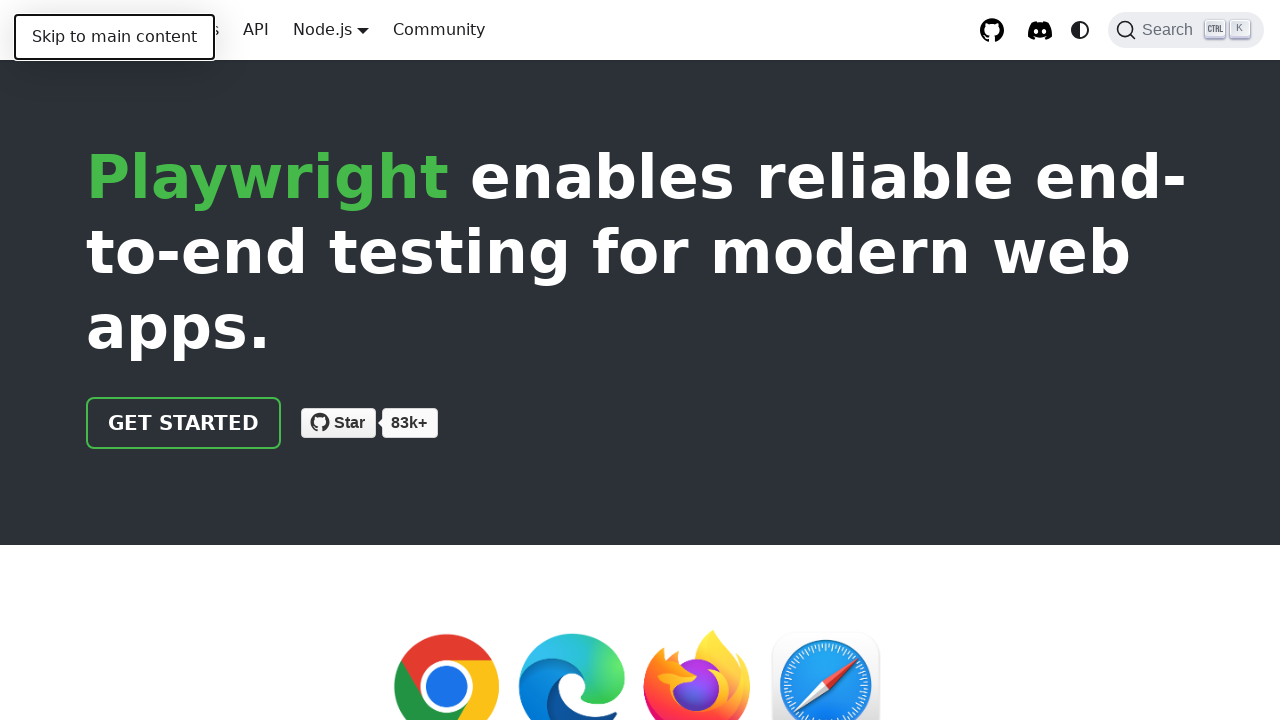

Pressed Tab to navigate forward
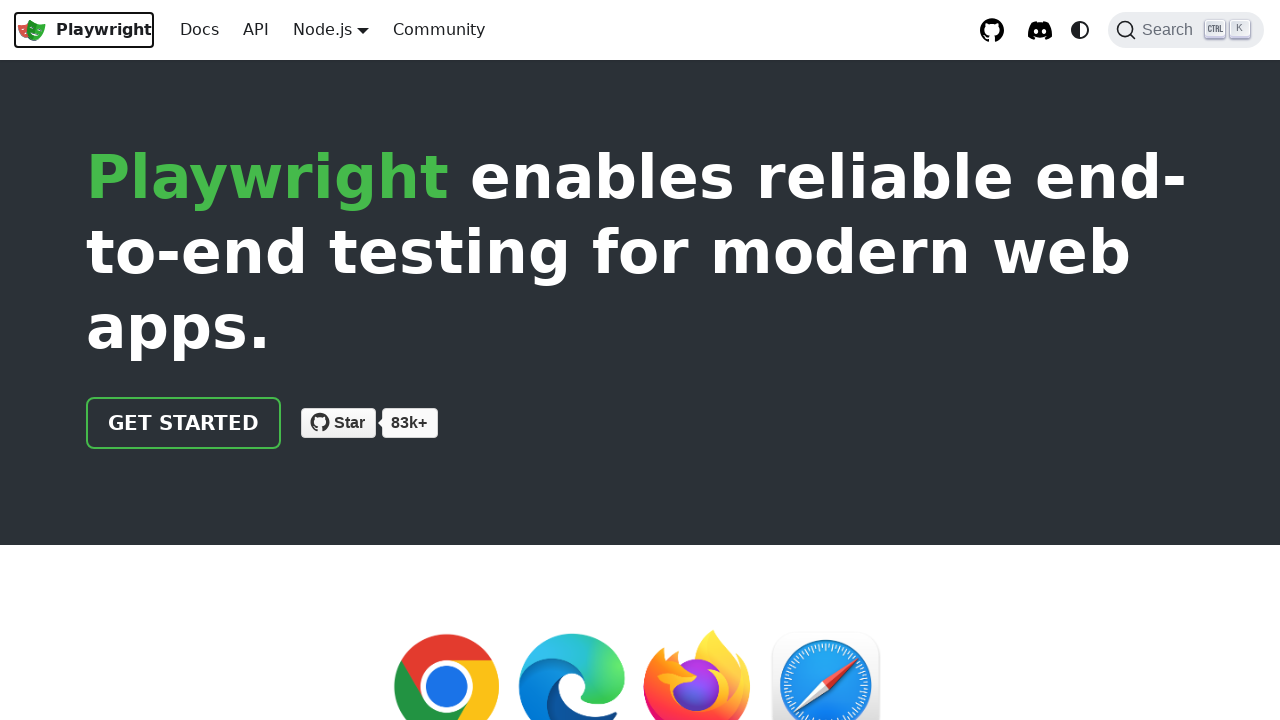

Pressed Tab to navigate forward
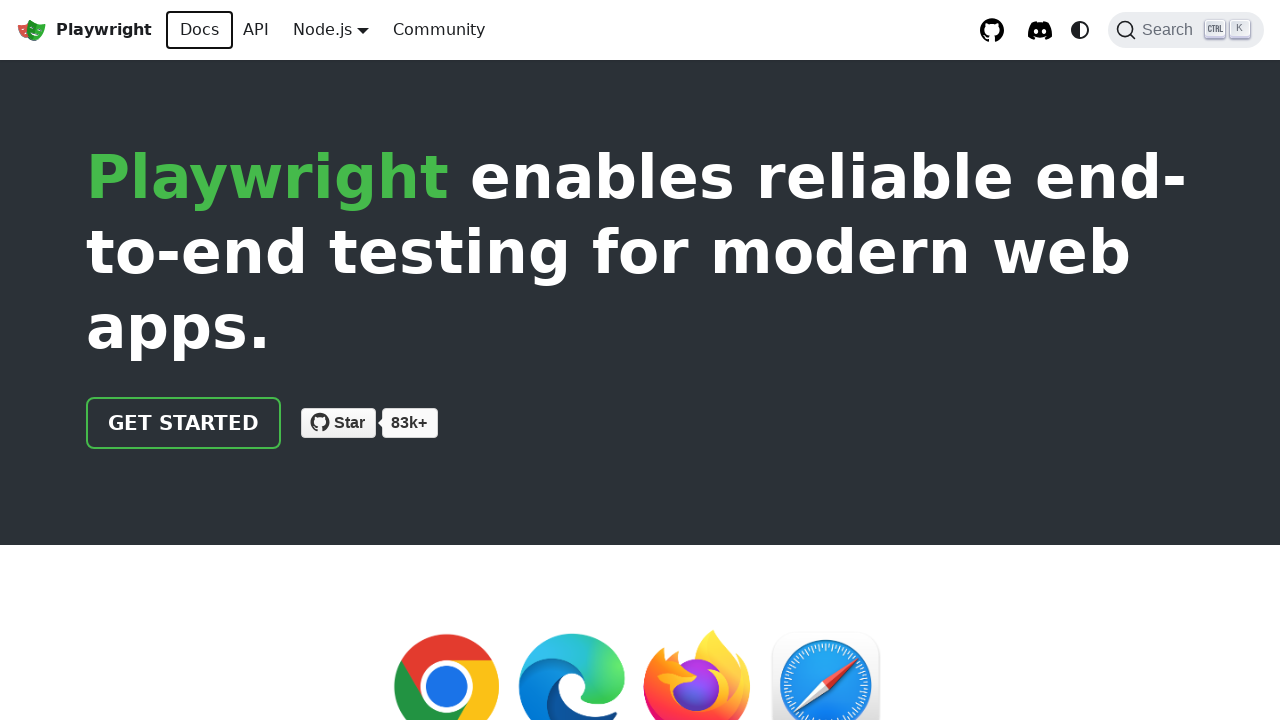

Located currently focused element after forward navigation
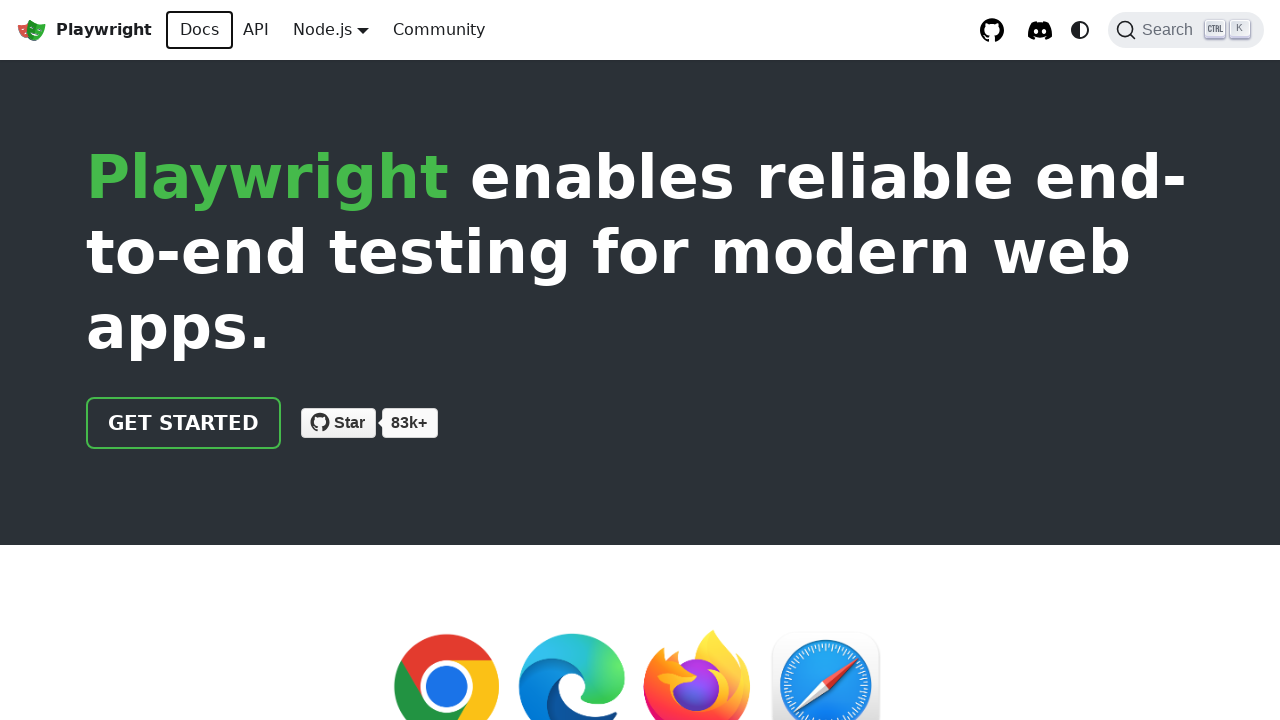

Captured forward focus element text: Docs
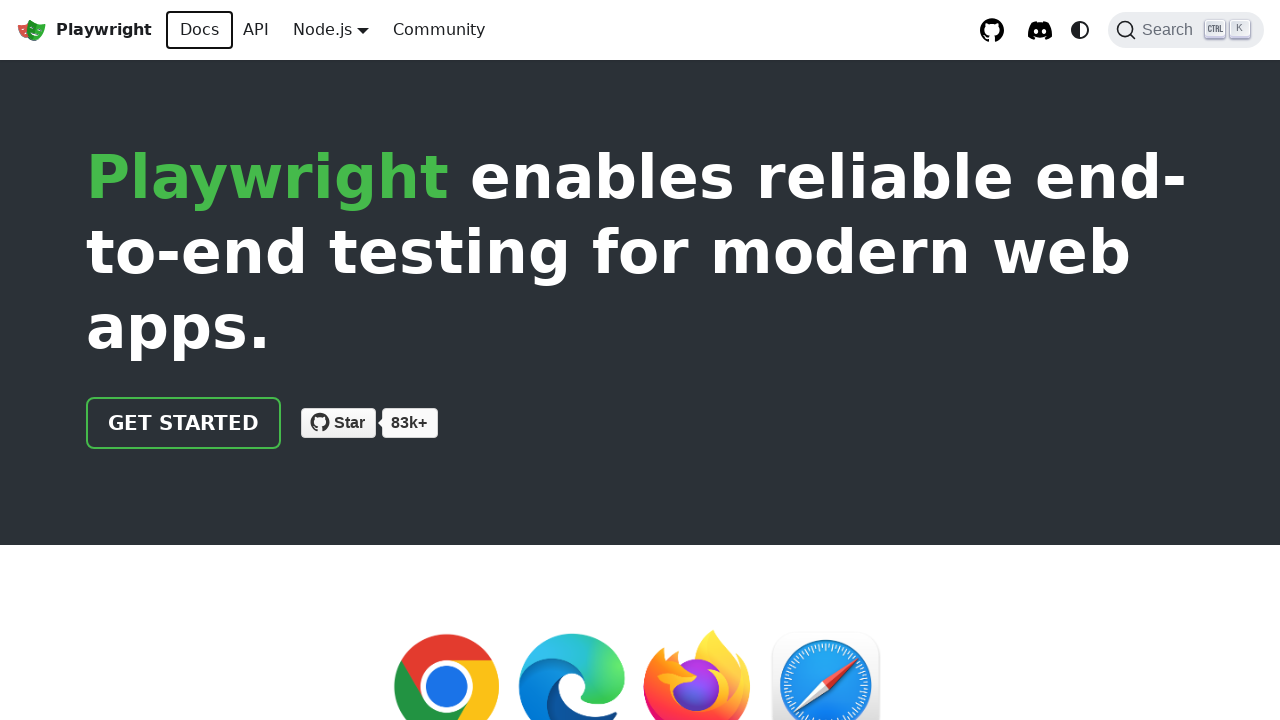

Pressed Shift+Tab to navigate in reverse
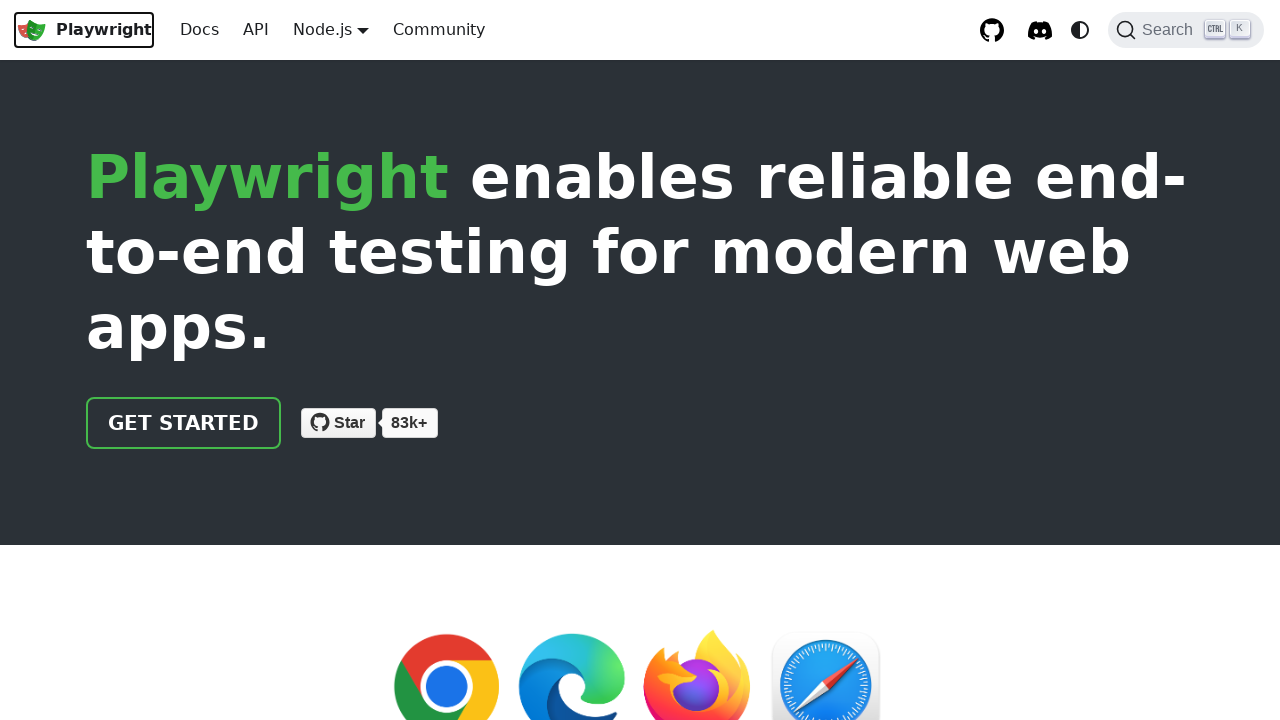

Located currently focused element after reverse navigation
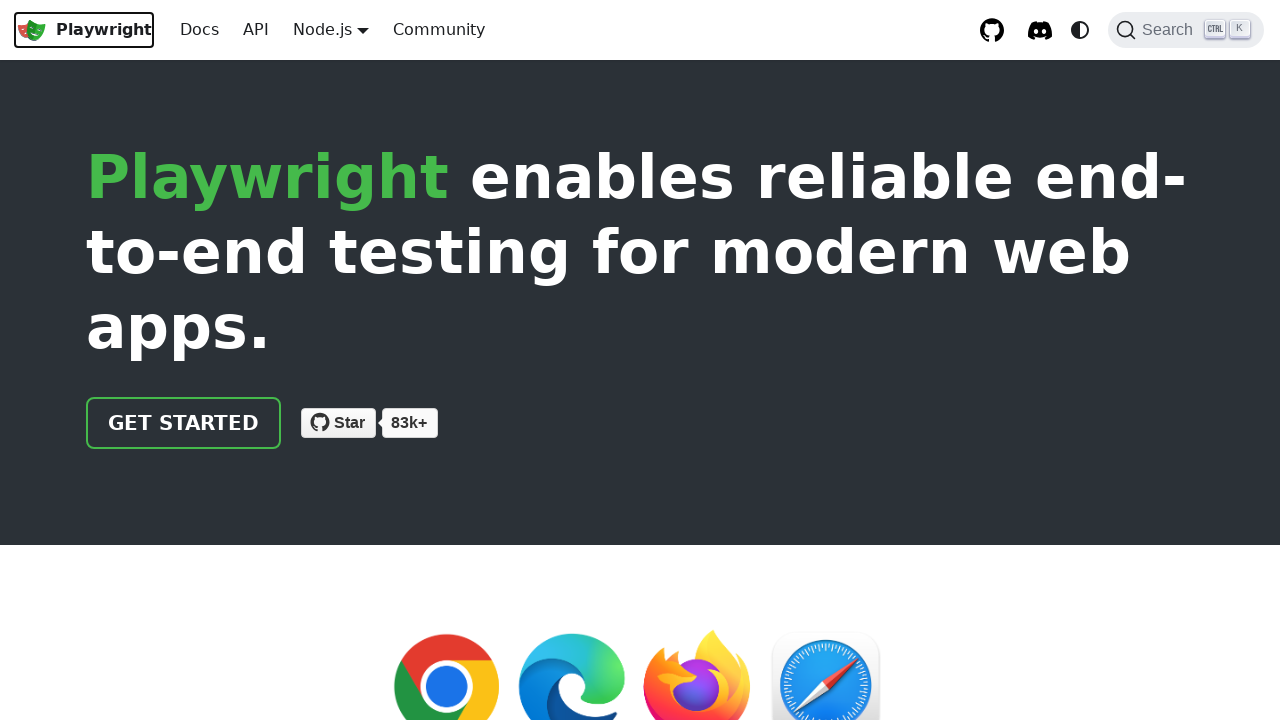

Captured reverse focus element text: Playwright
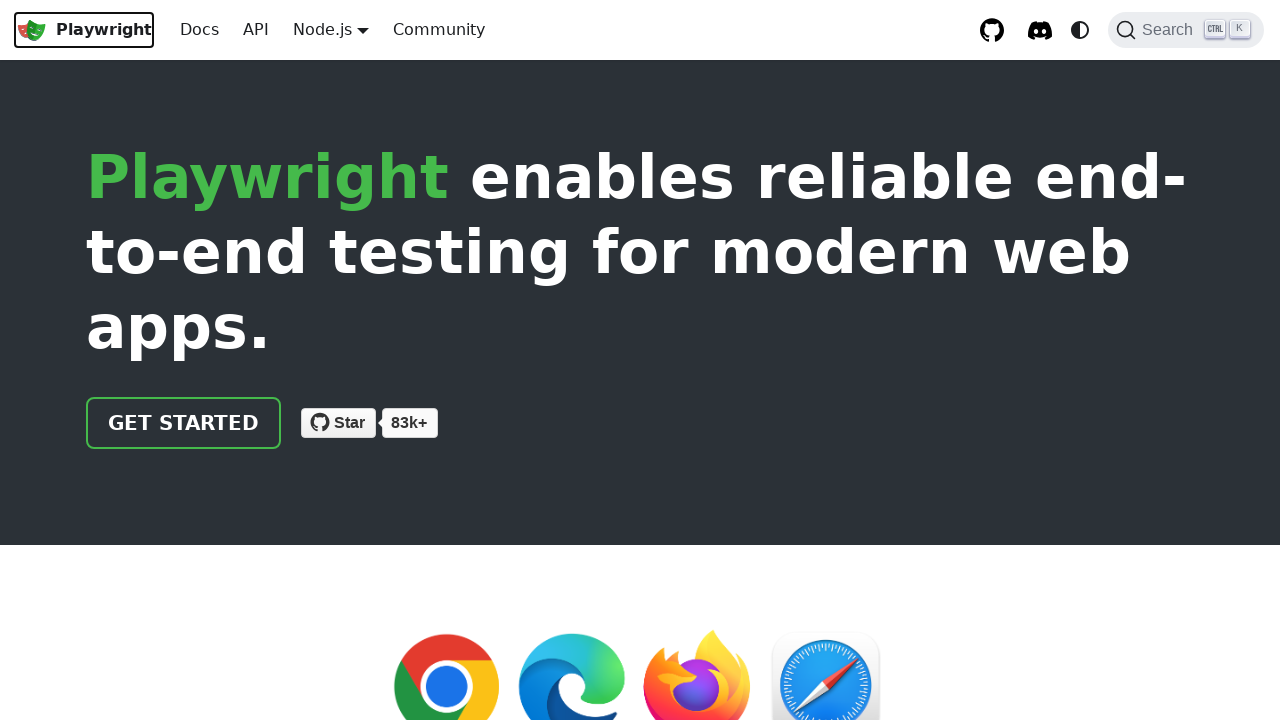

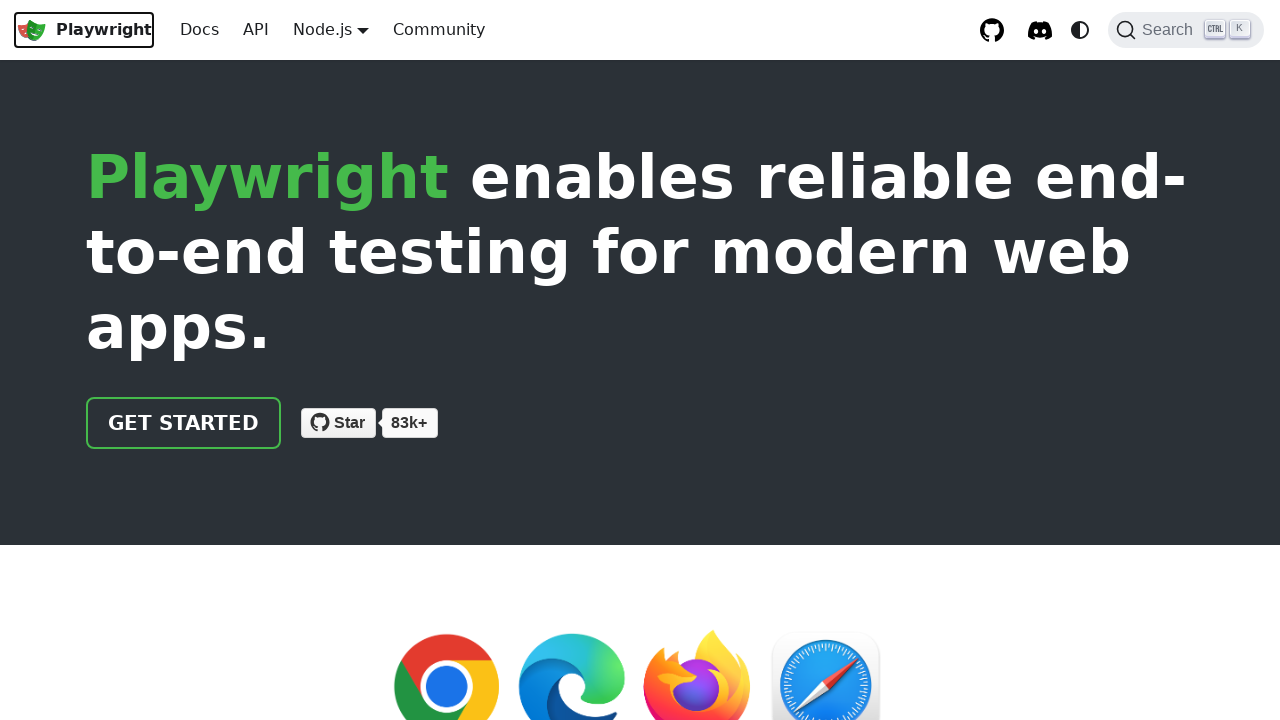